Tests Pro Kabaddi website standings page by navigating to standings, clicking on a title element to expand options, and selecting a different season/filter option to view team standings.

Starting URL: https://www.prokabaddi.com/standings

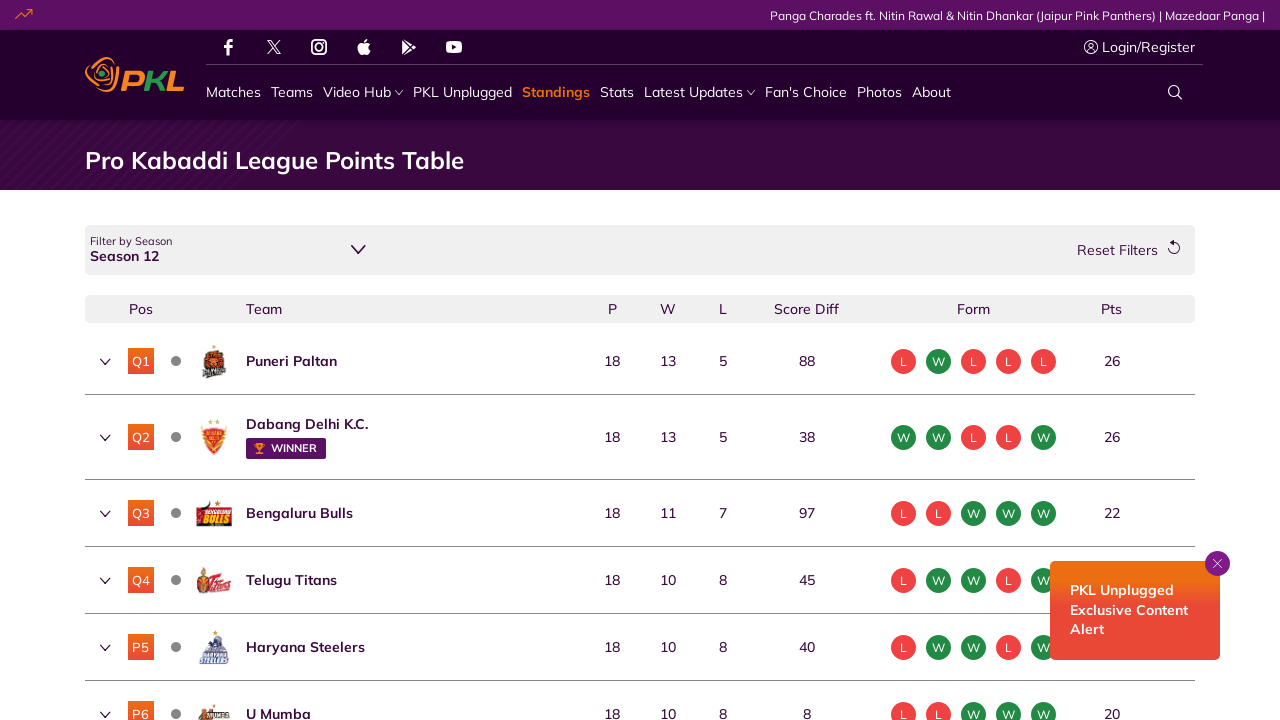

Clicked on the first title element to expand dropdown options at (235, 257) on (//p[@class='title'])[1]
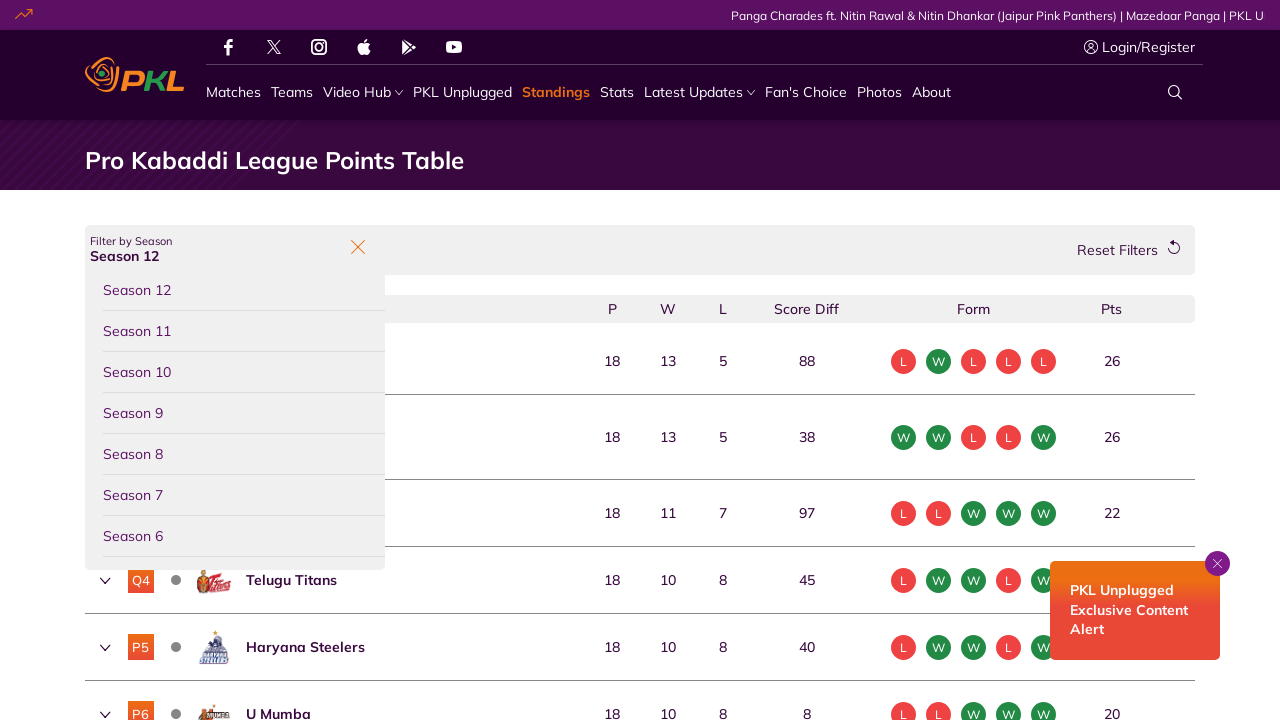

Waited for dropdown menu to appear
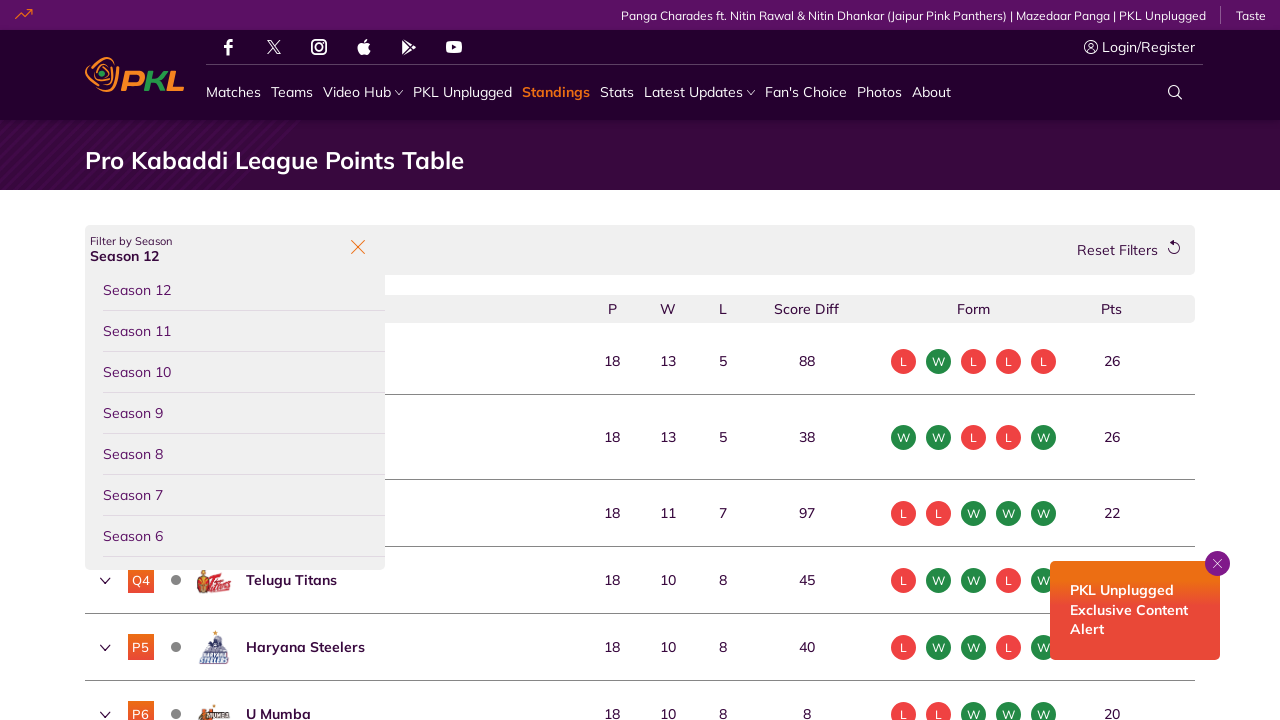

Clicked on the second list item option to select a different season/filter at (235, 332) on (//button[@class='list-item'])[2]
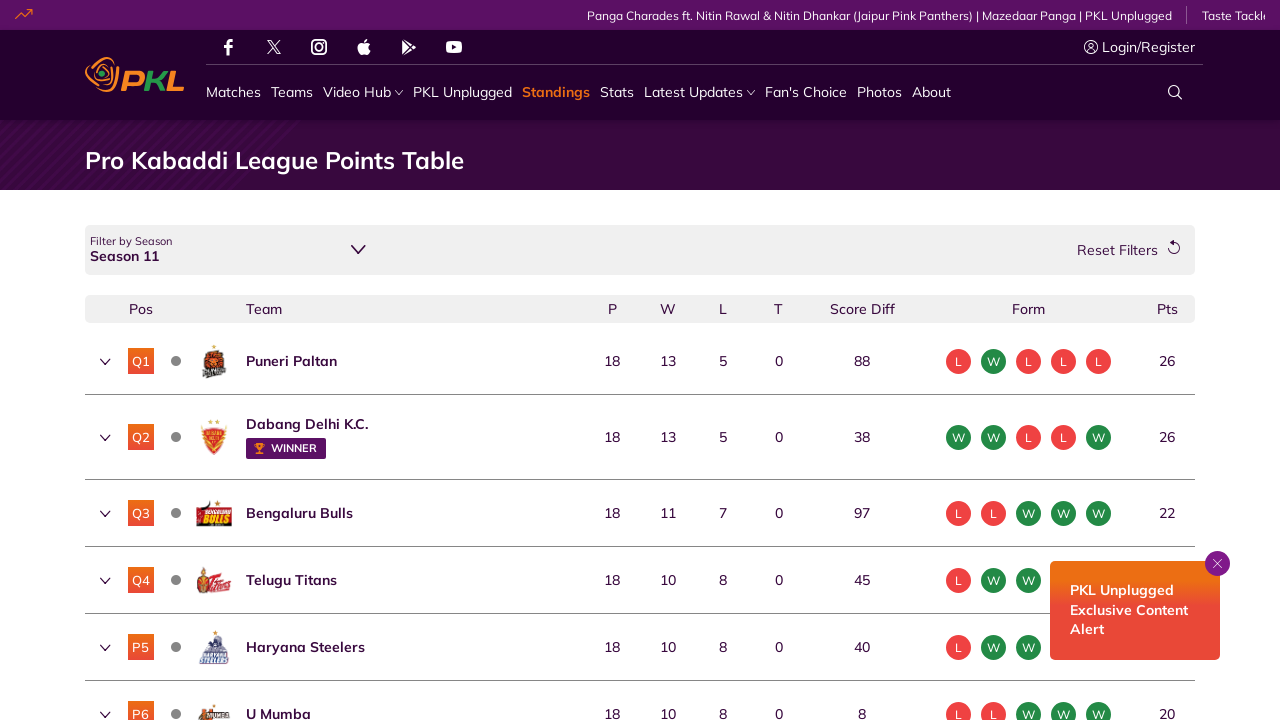

Team standings updated and team names are now displayed
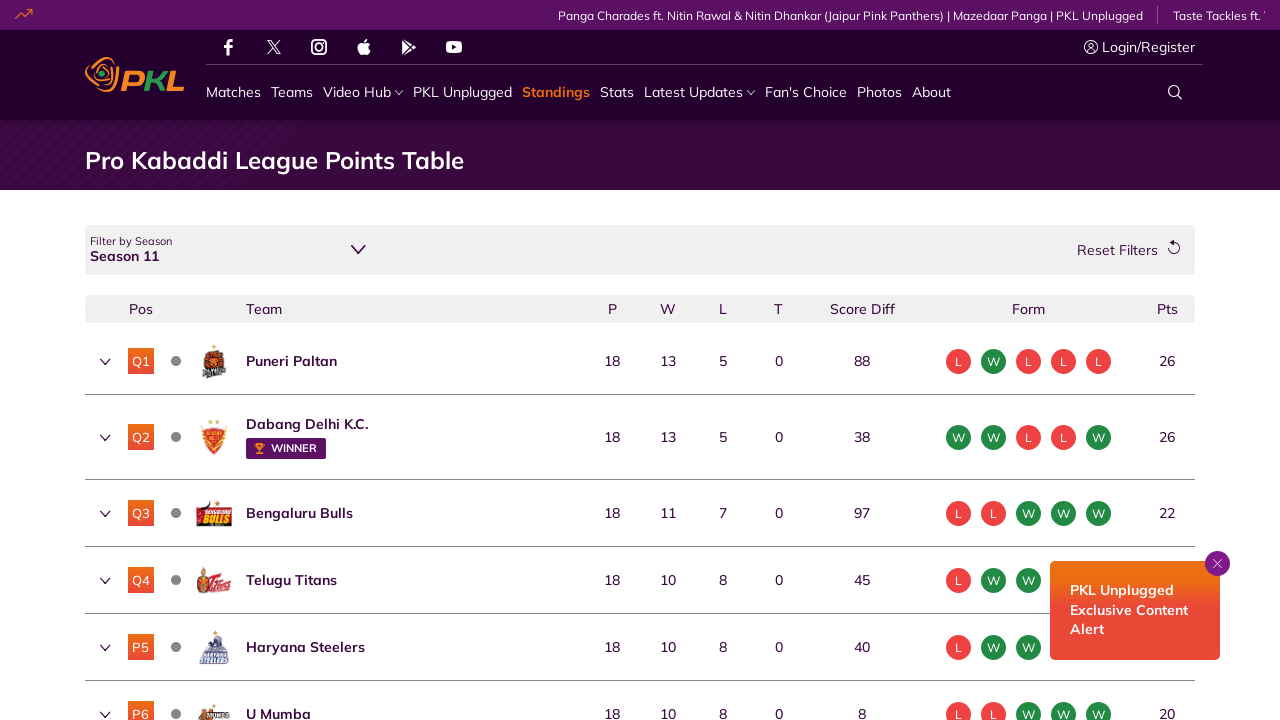

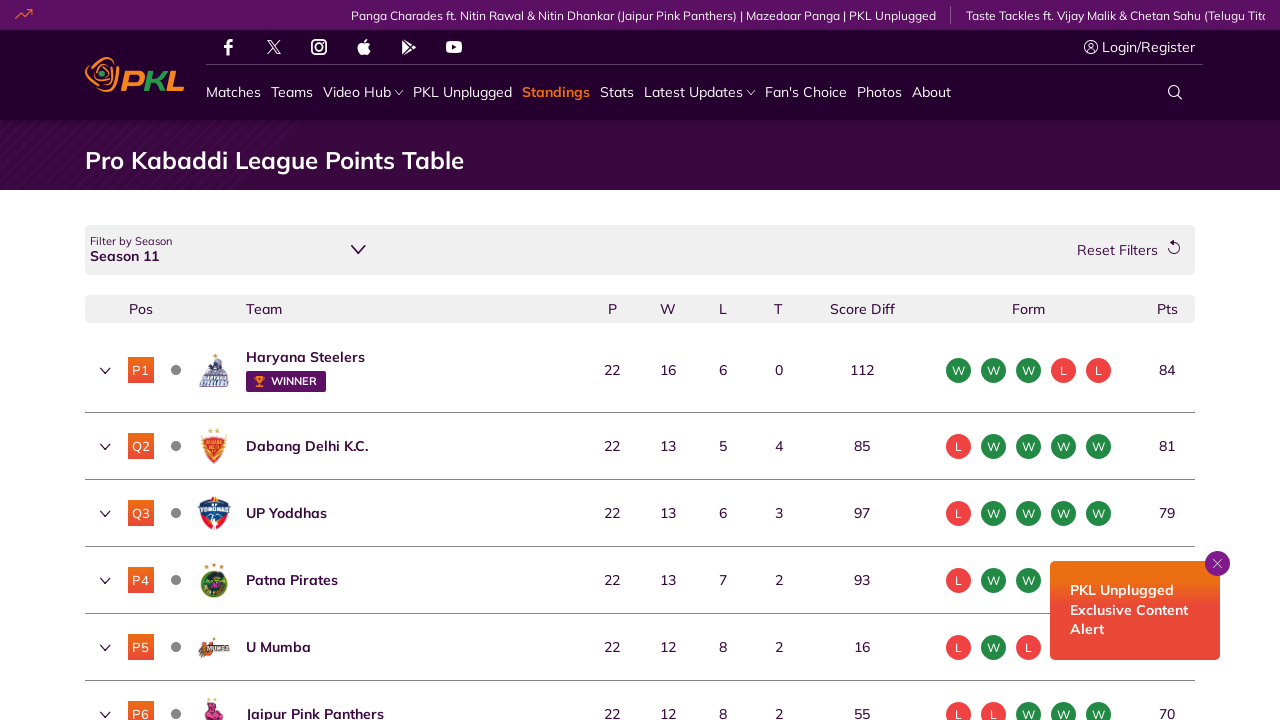